Tests auto-suggest dropdown functionality by typing partial text and selecting a matching option from the suggestions

Starting URL: https://rahulshettyacademy.com/dropdownsPractise/

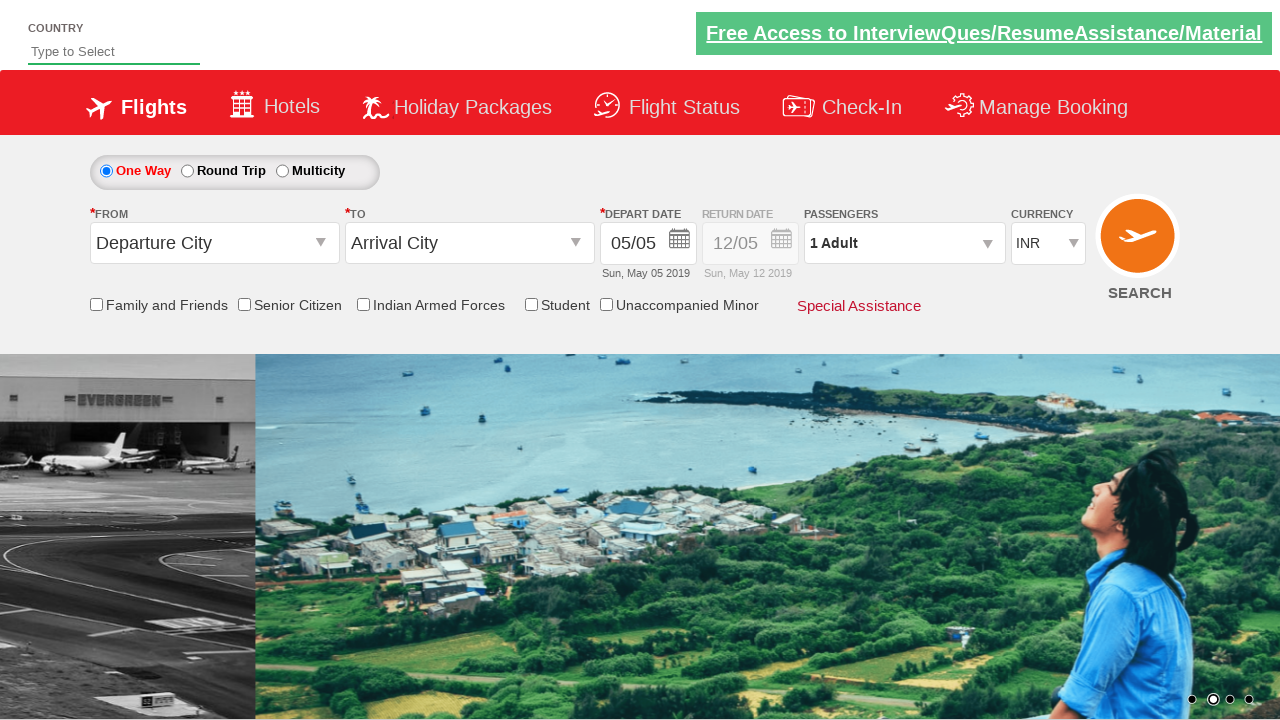

Typed 'ind' into auto-suggest field to trigger dropdown on #autosuggest
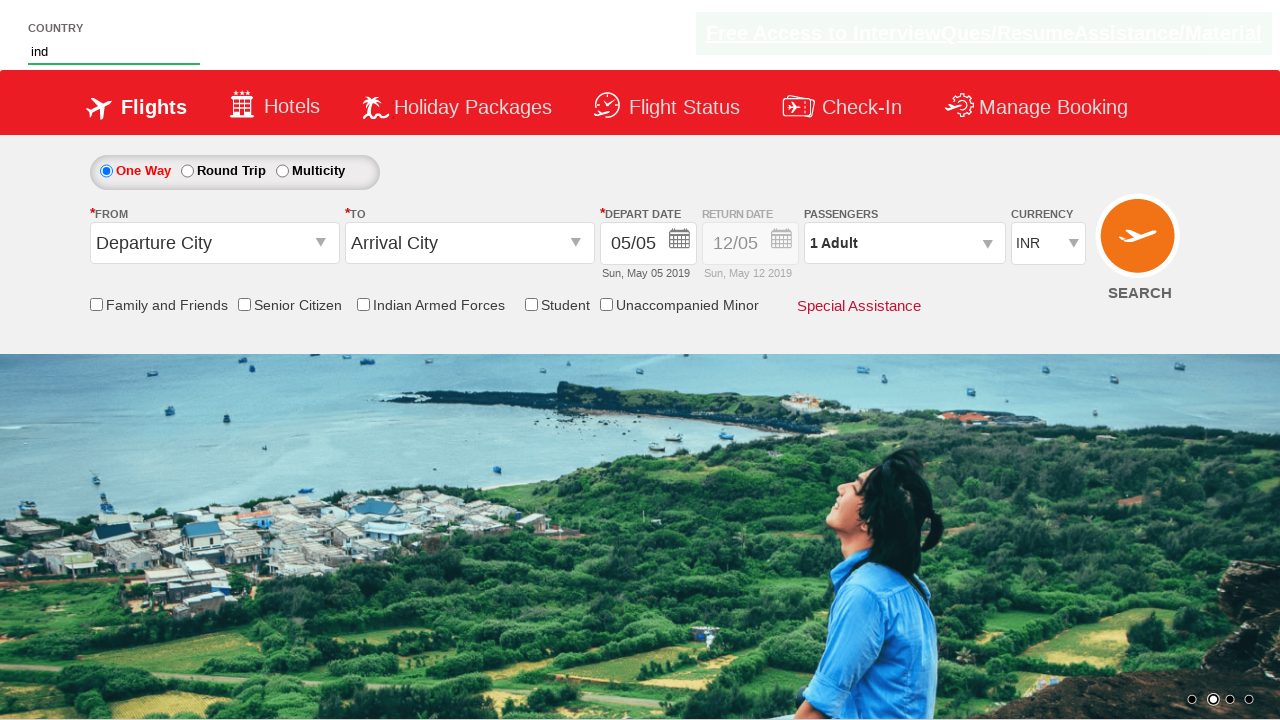

Auto-suggest dropdown options loaded
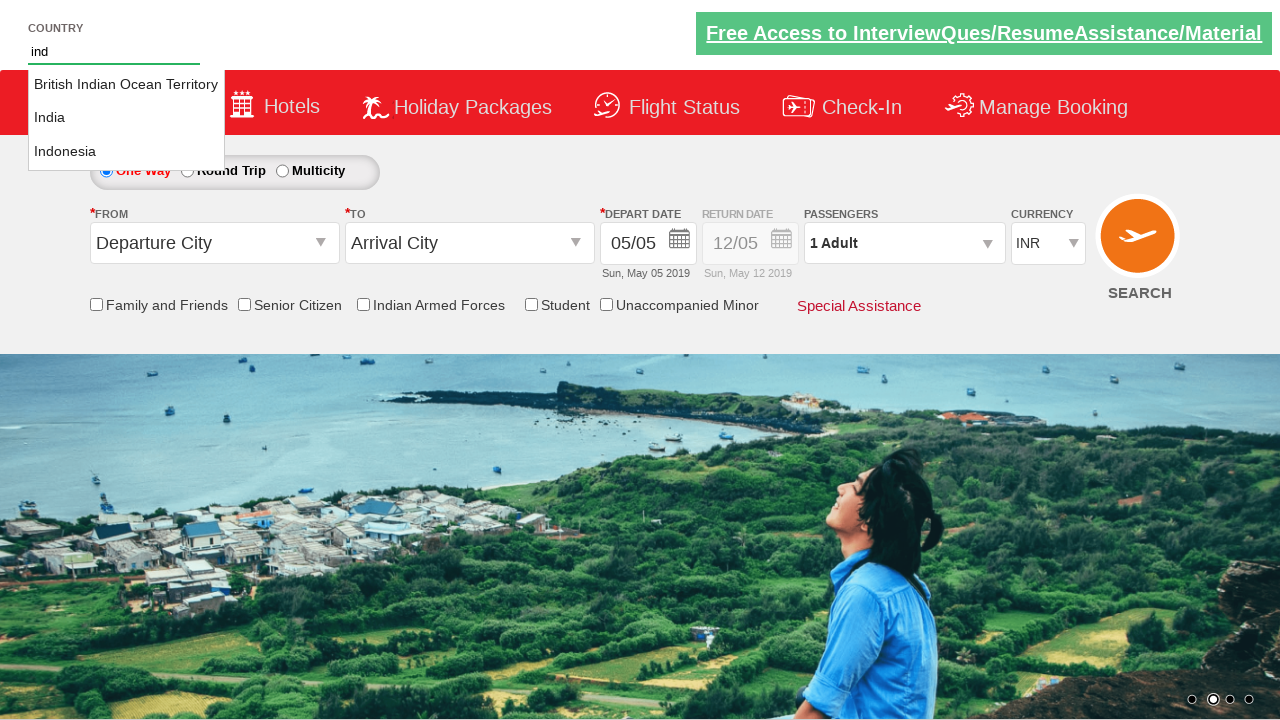

Retrieved all auto-suggest dropdown options
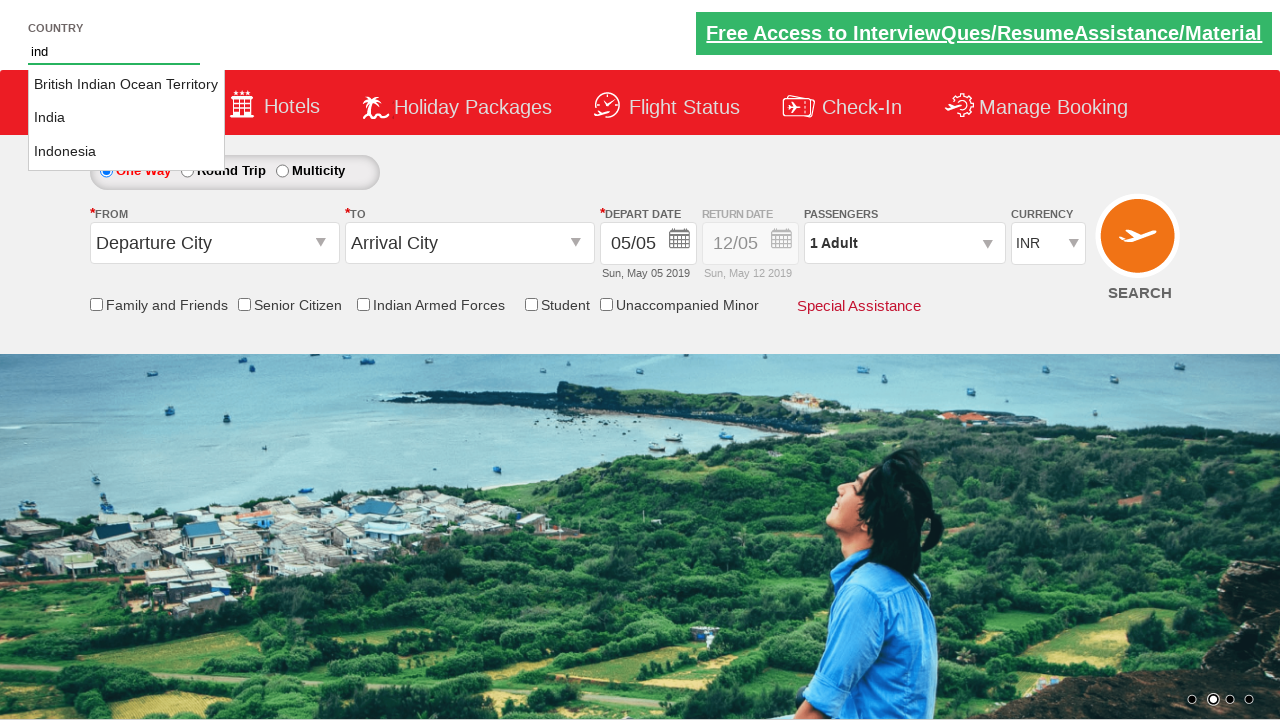

Selected 'India' from auto-suggest dropdown options at (126, 118) on li.ui-menu-item a >> nth=1
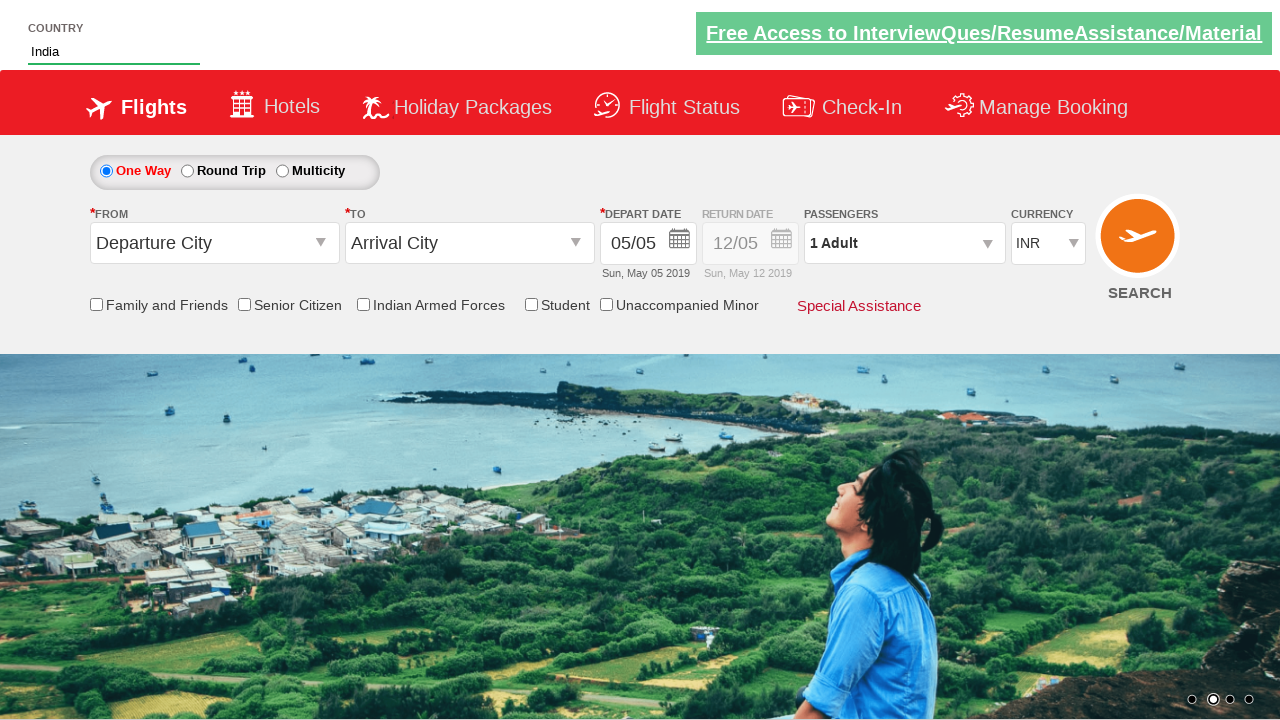

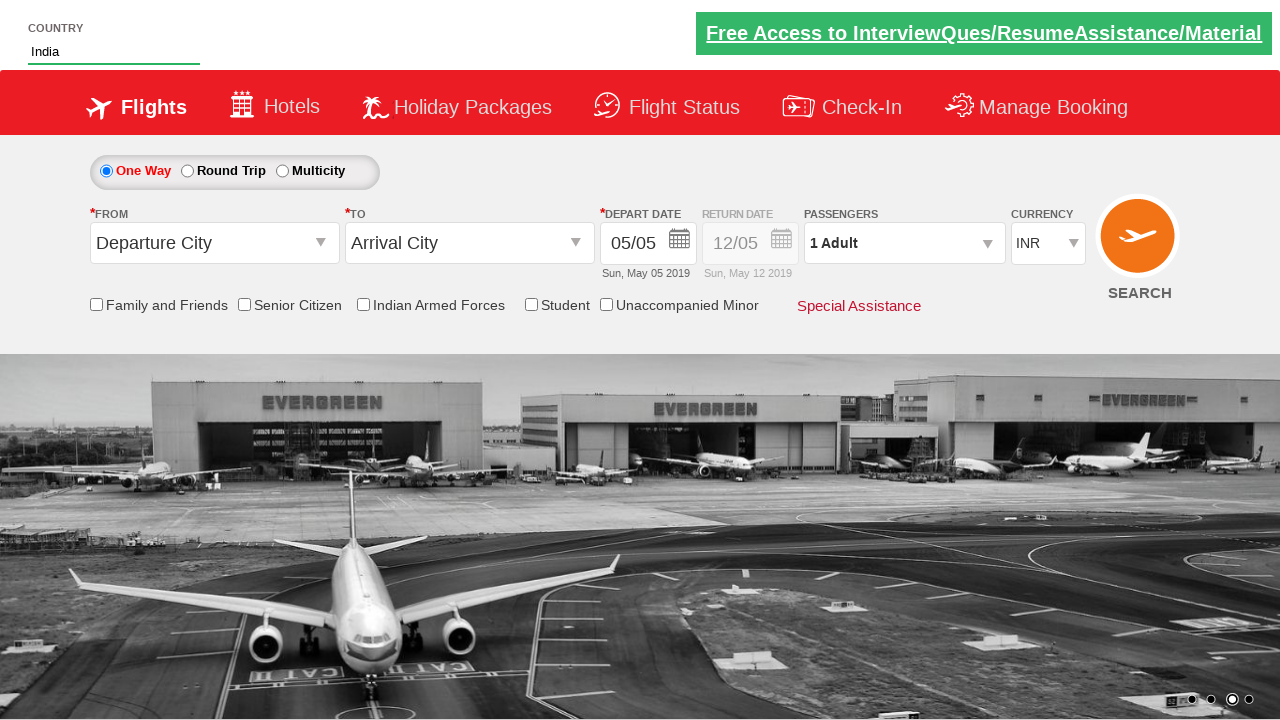